Tests checkbox functionality by clicking on three checkbox options sequentially on a testing practice page

Starting URL: https://trytestingthis.netlify.app/

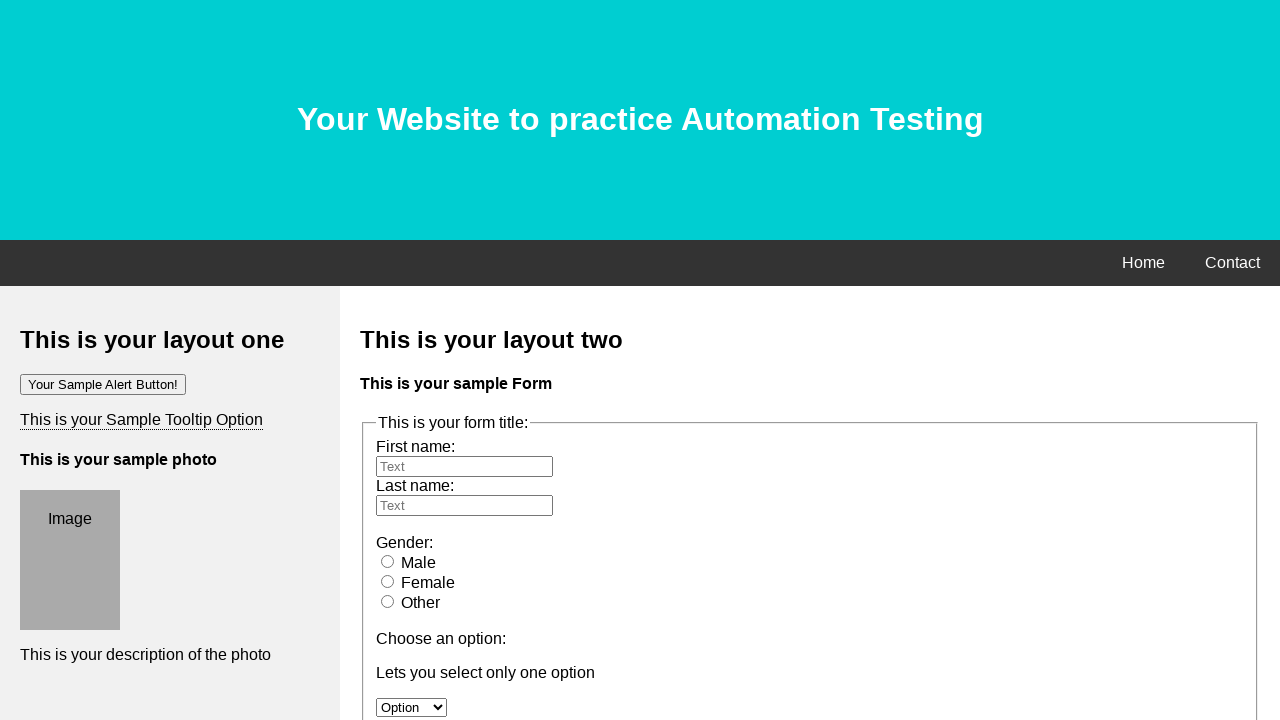

Navigated to testing practice page
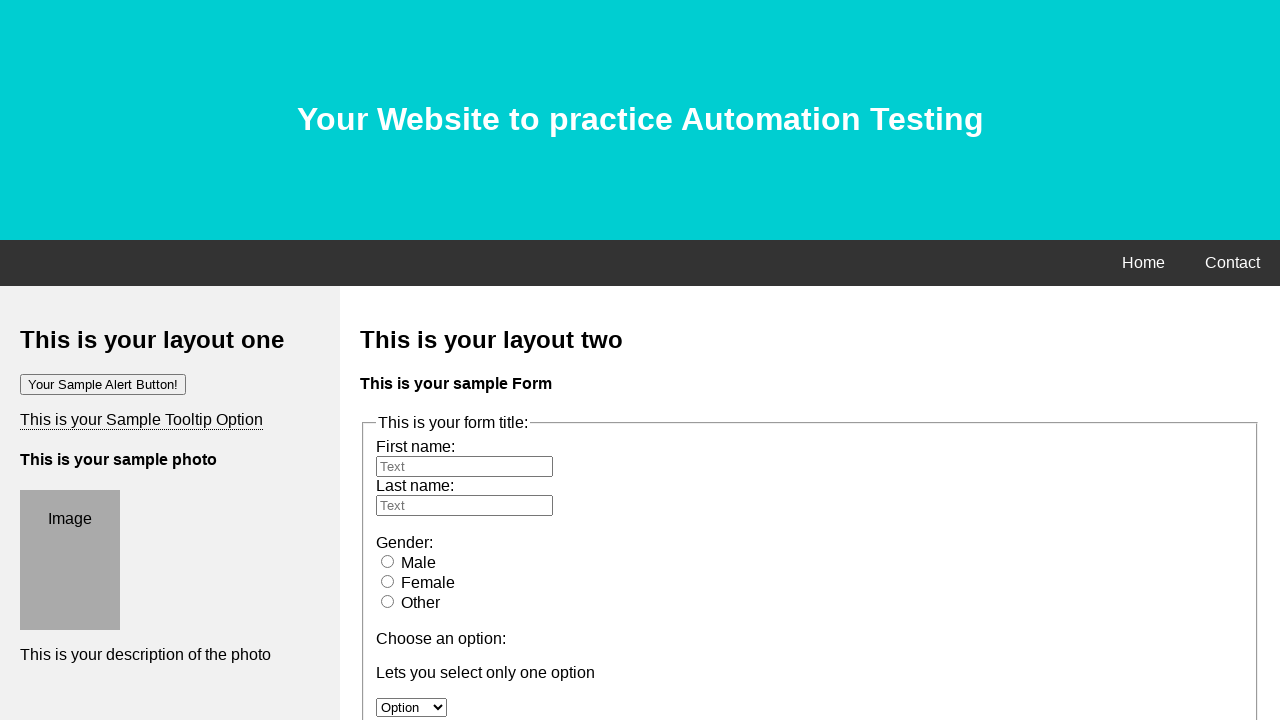

Clicked first checkbox option at (386, 360) on input[name='option1']
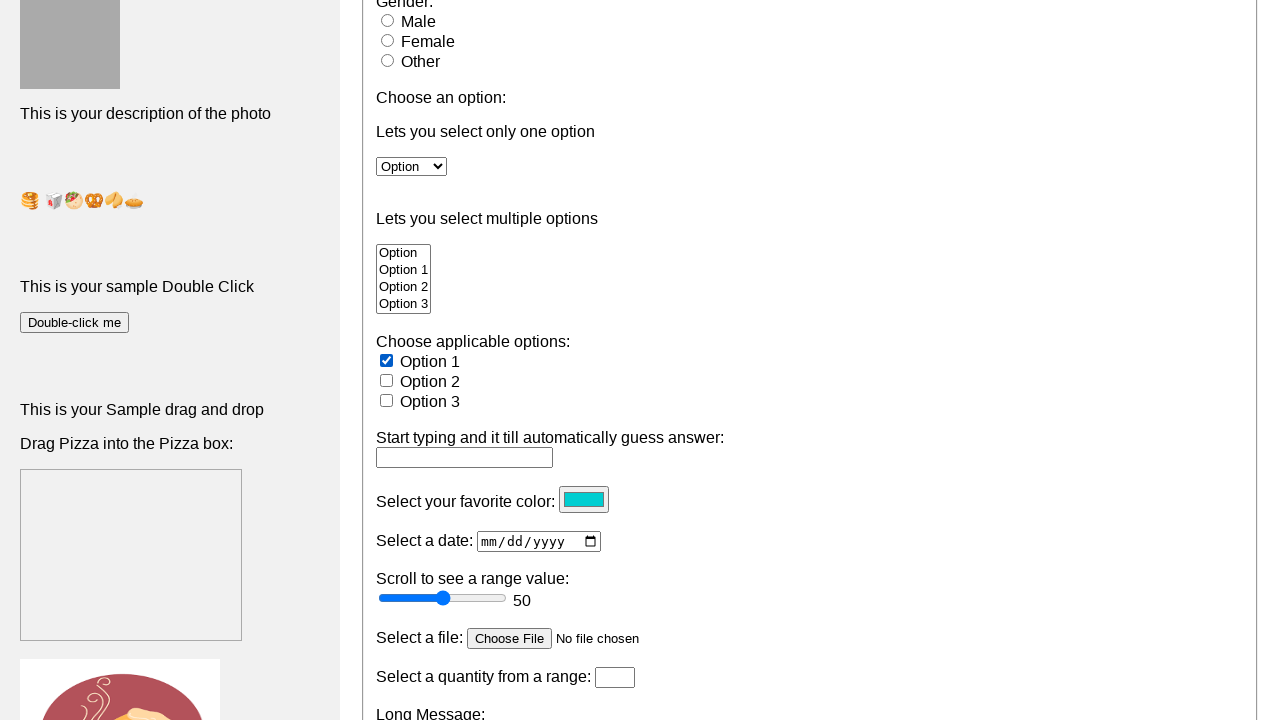

Clicked second checkbox option at (386, 380) on input[name='option2']
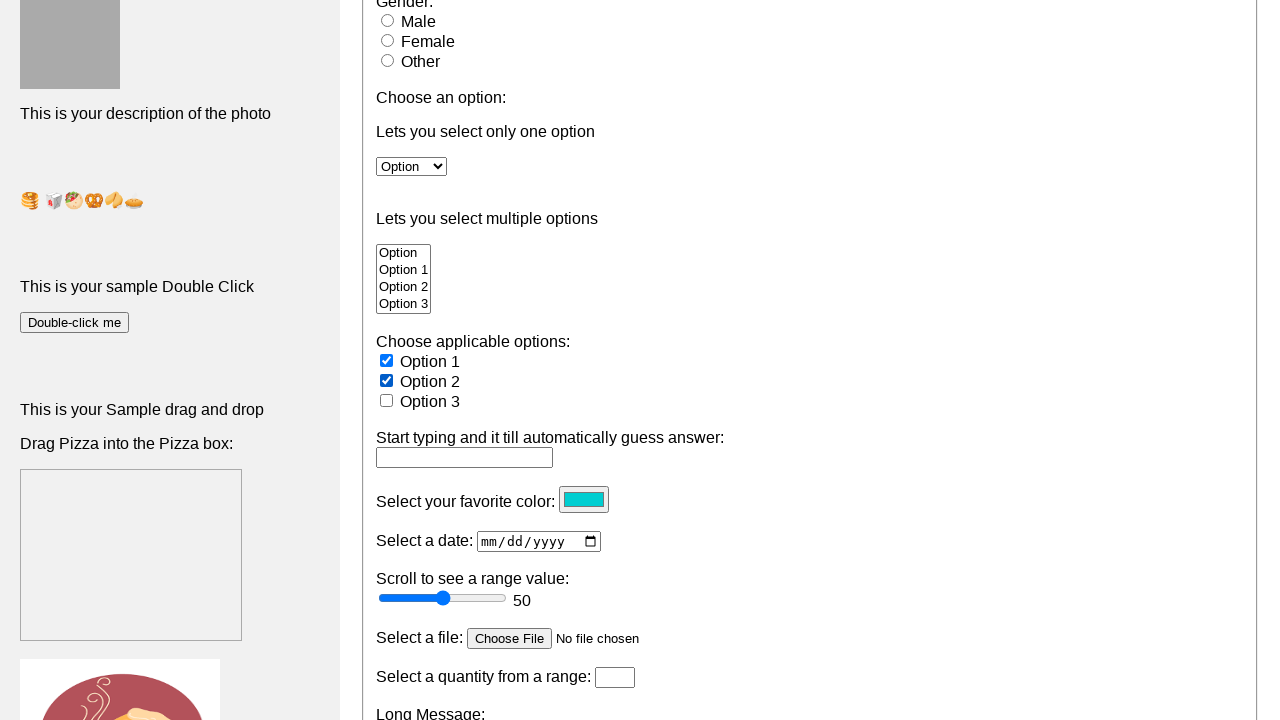

Clicked third checkbox option at (386, 400) on input[name='option3']
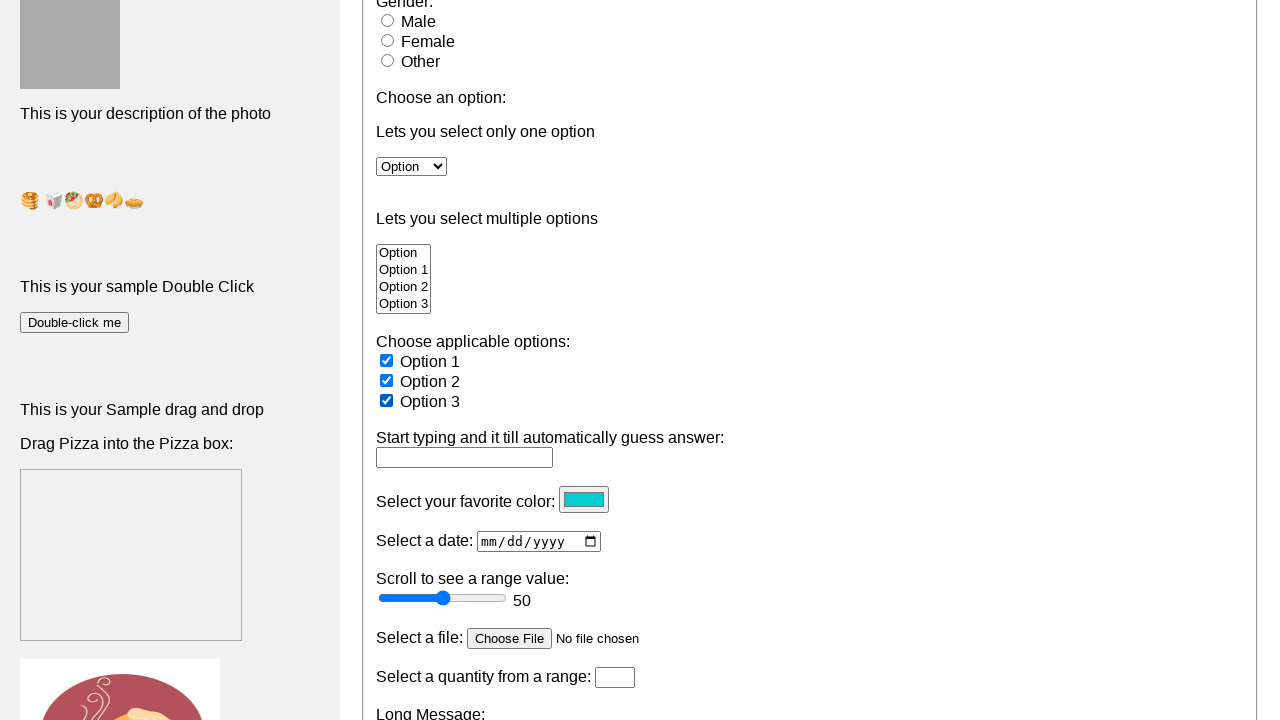

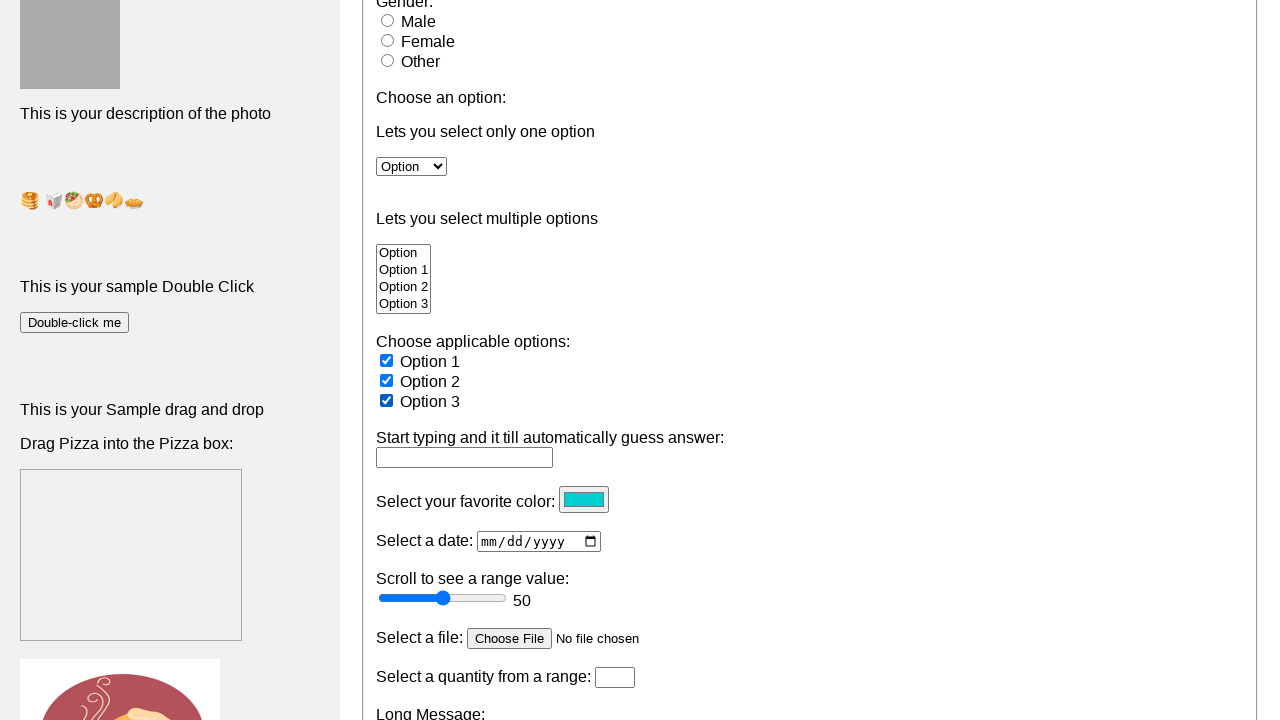